Navigates to a blog page and verifies that images are present on the page by waiting for image elements to load.

Starting URL: https://omayo.blogspot.com/

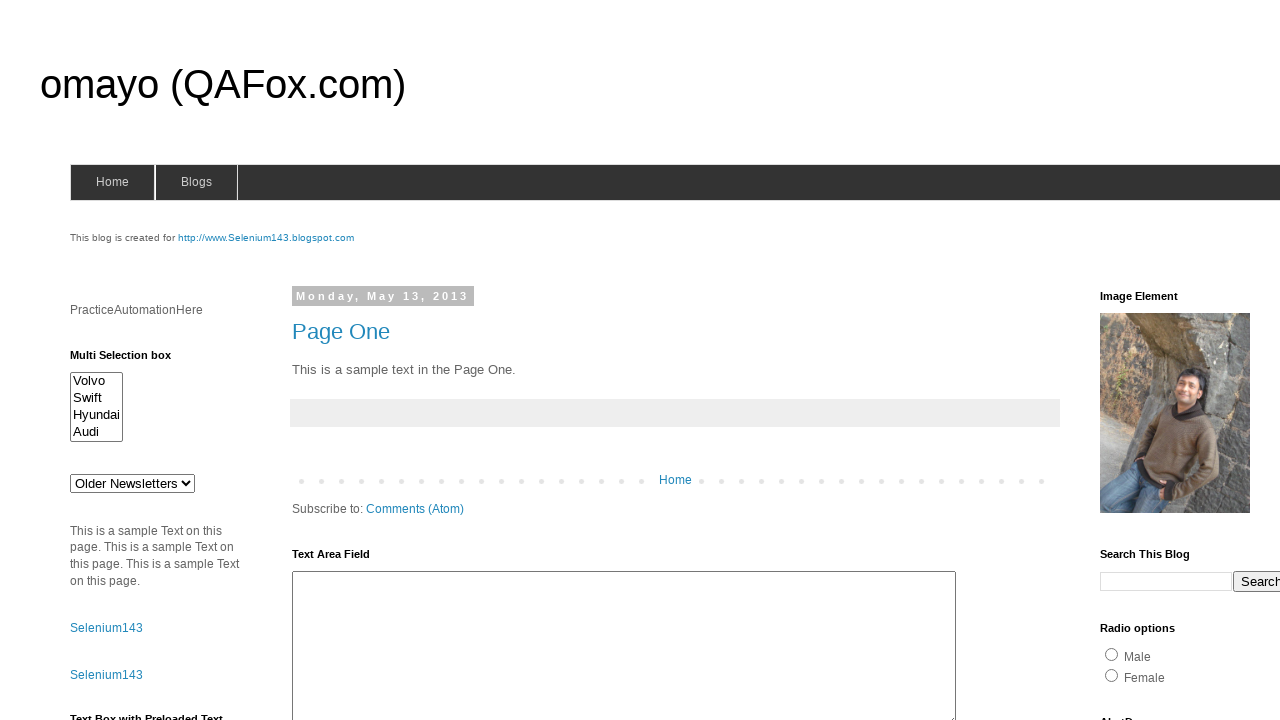

Set viewport size to 1920x1080
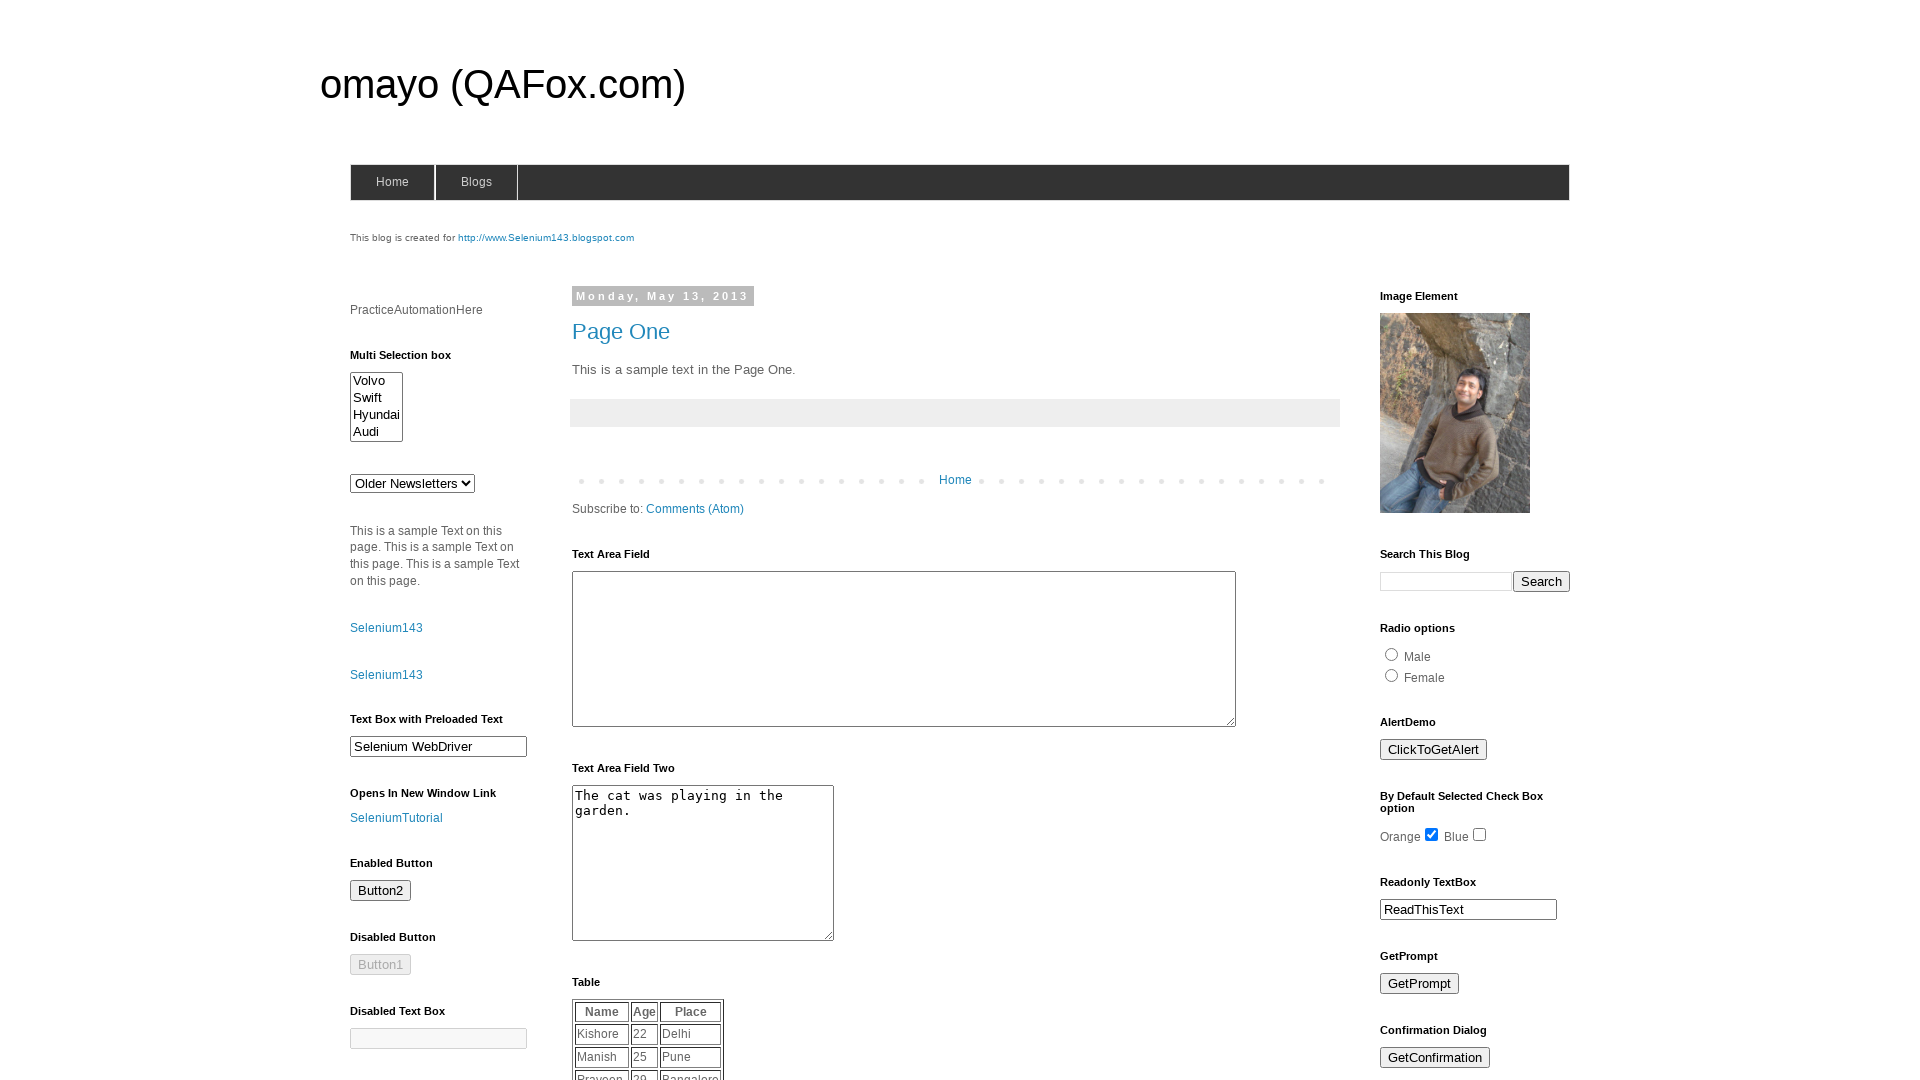

Waited for image elements to load on the page
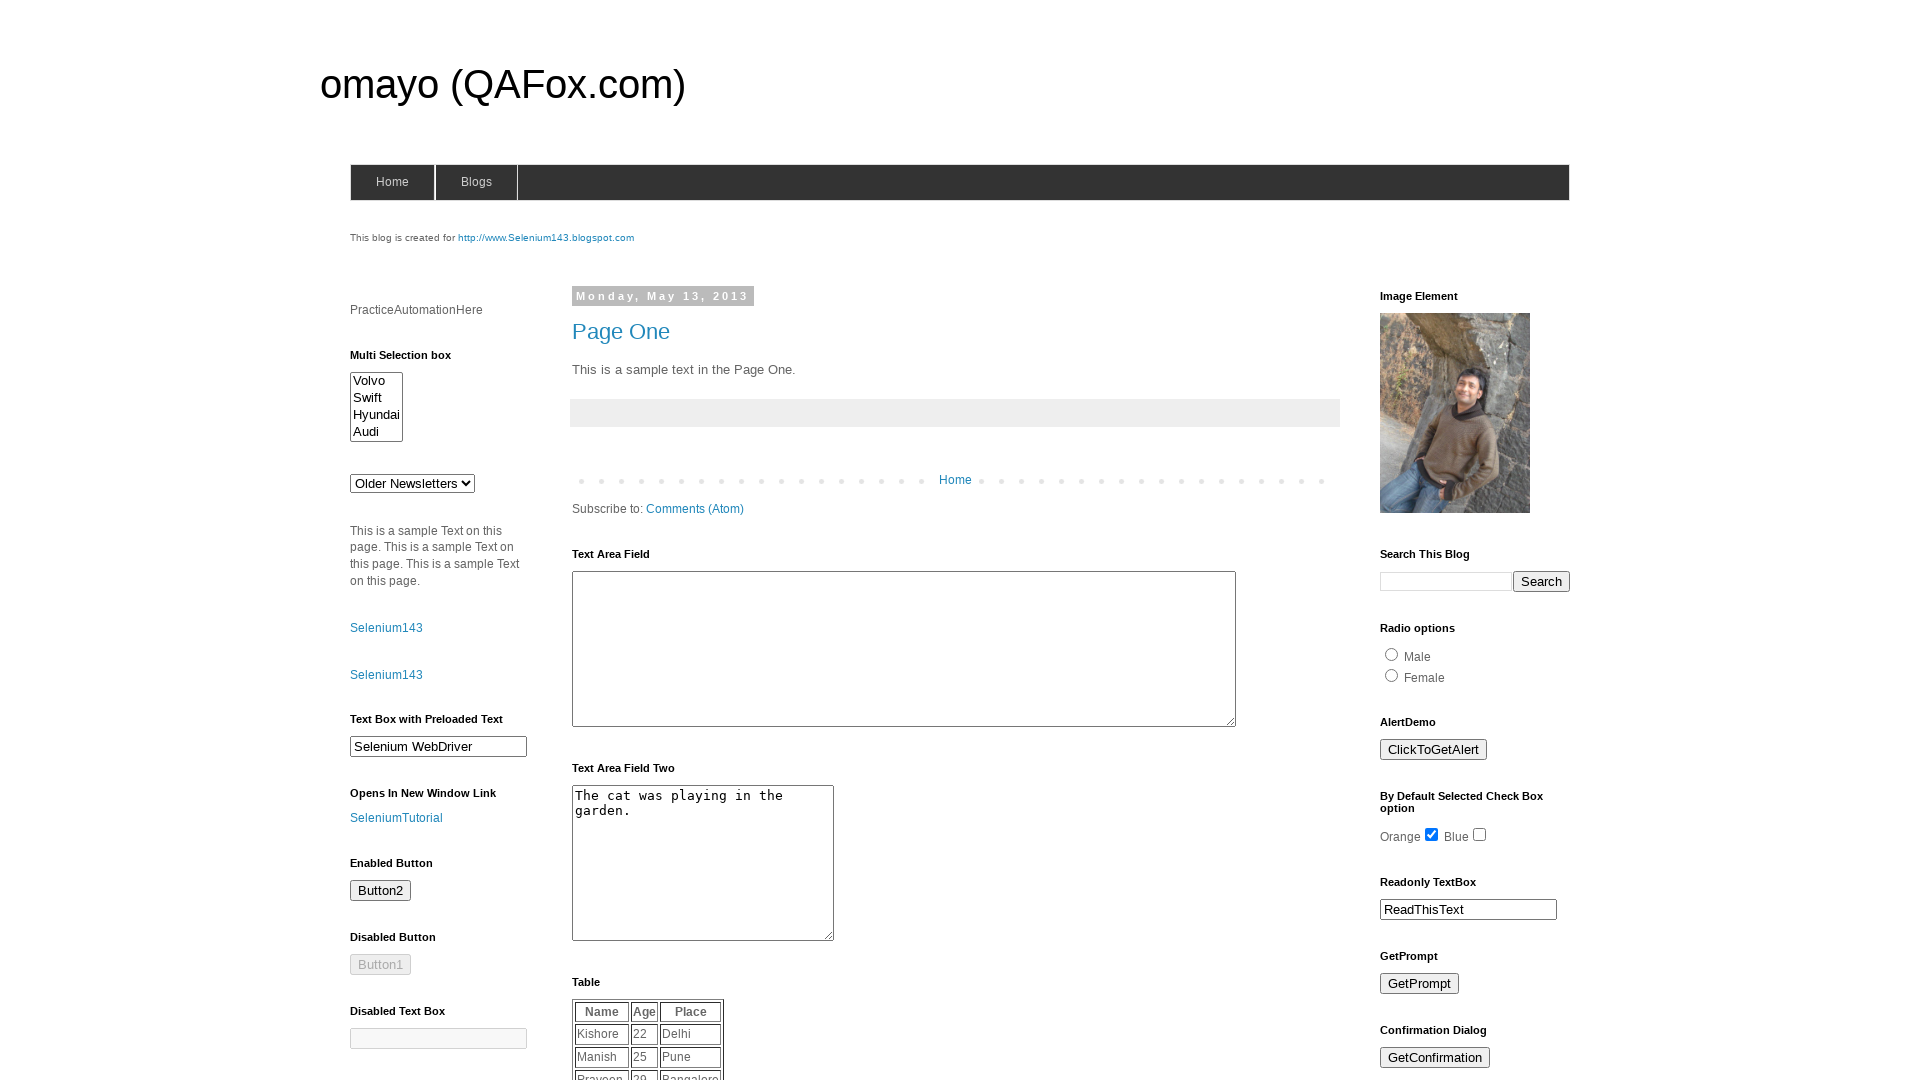

Located all image elements on the page
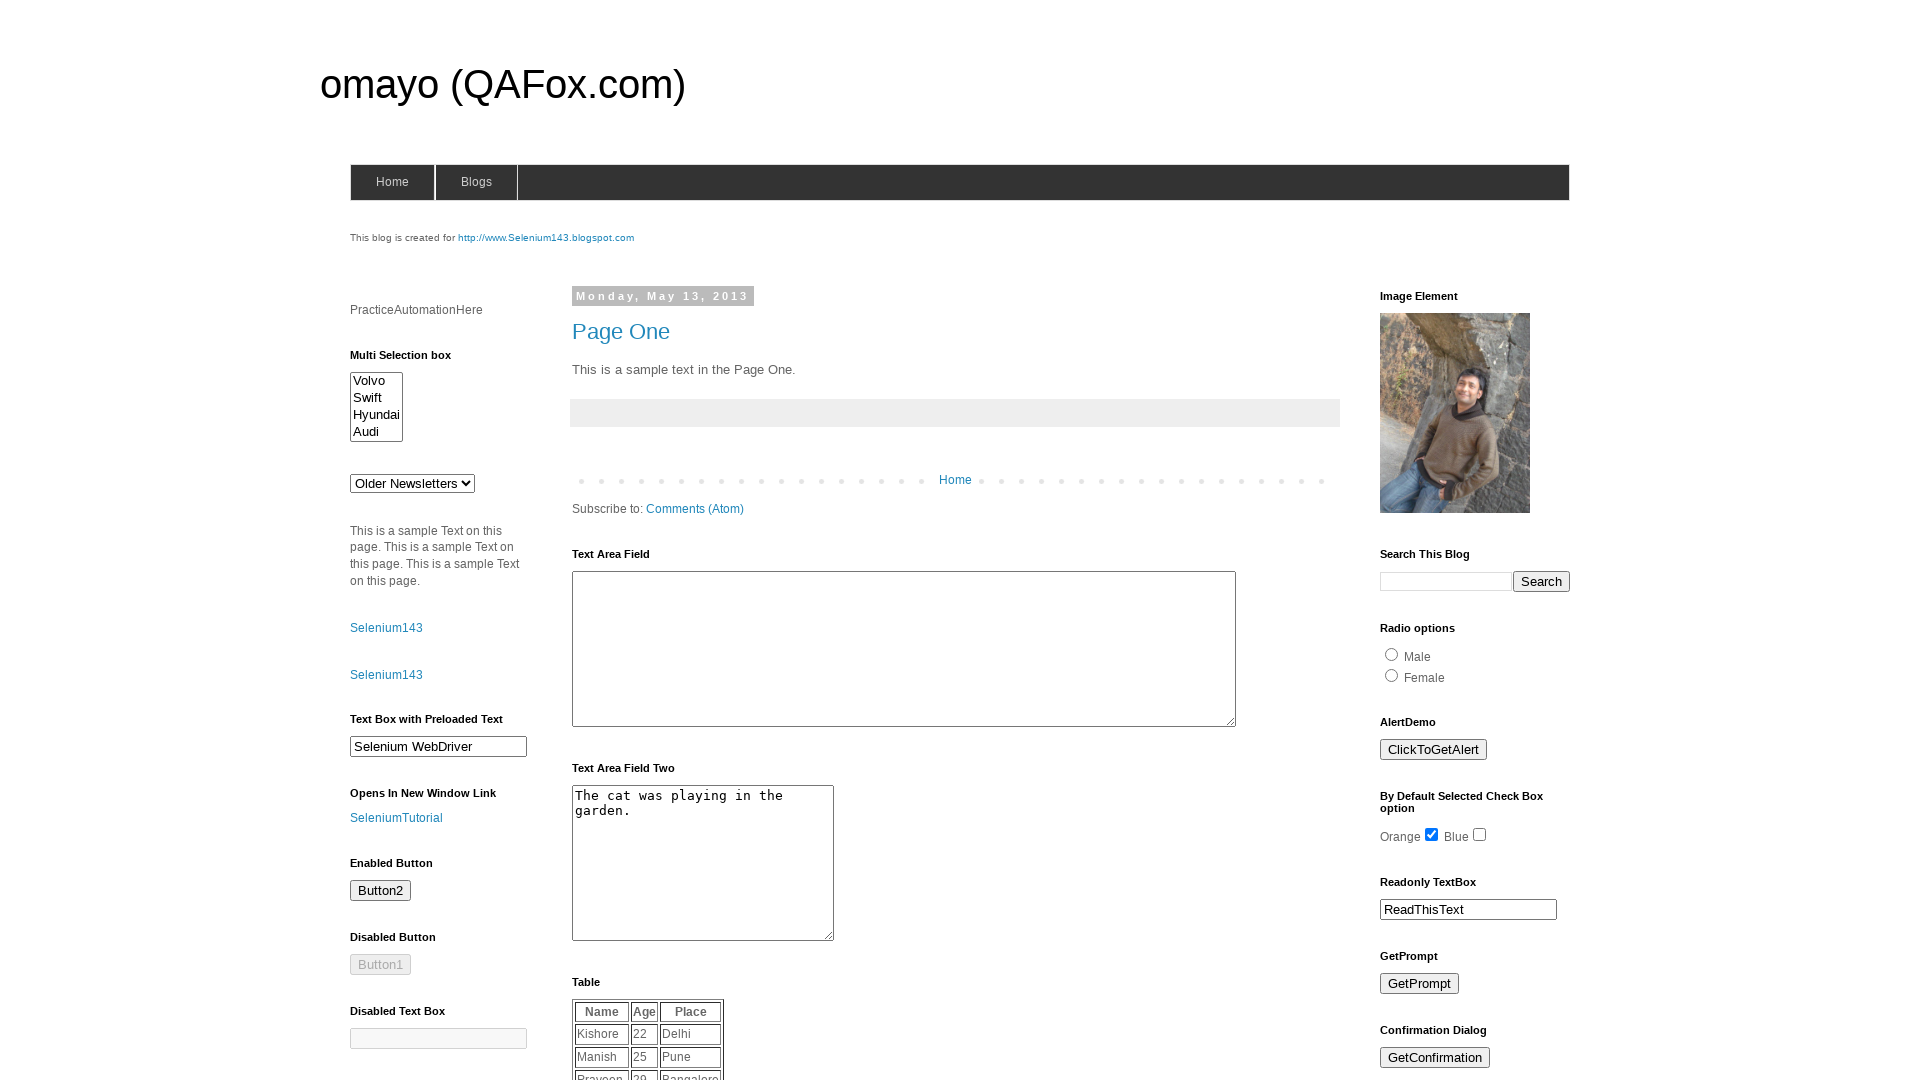

Verified that 4 image(s) are present on the page
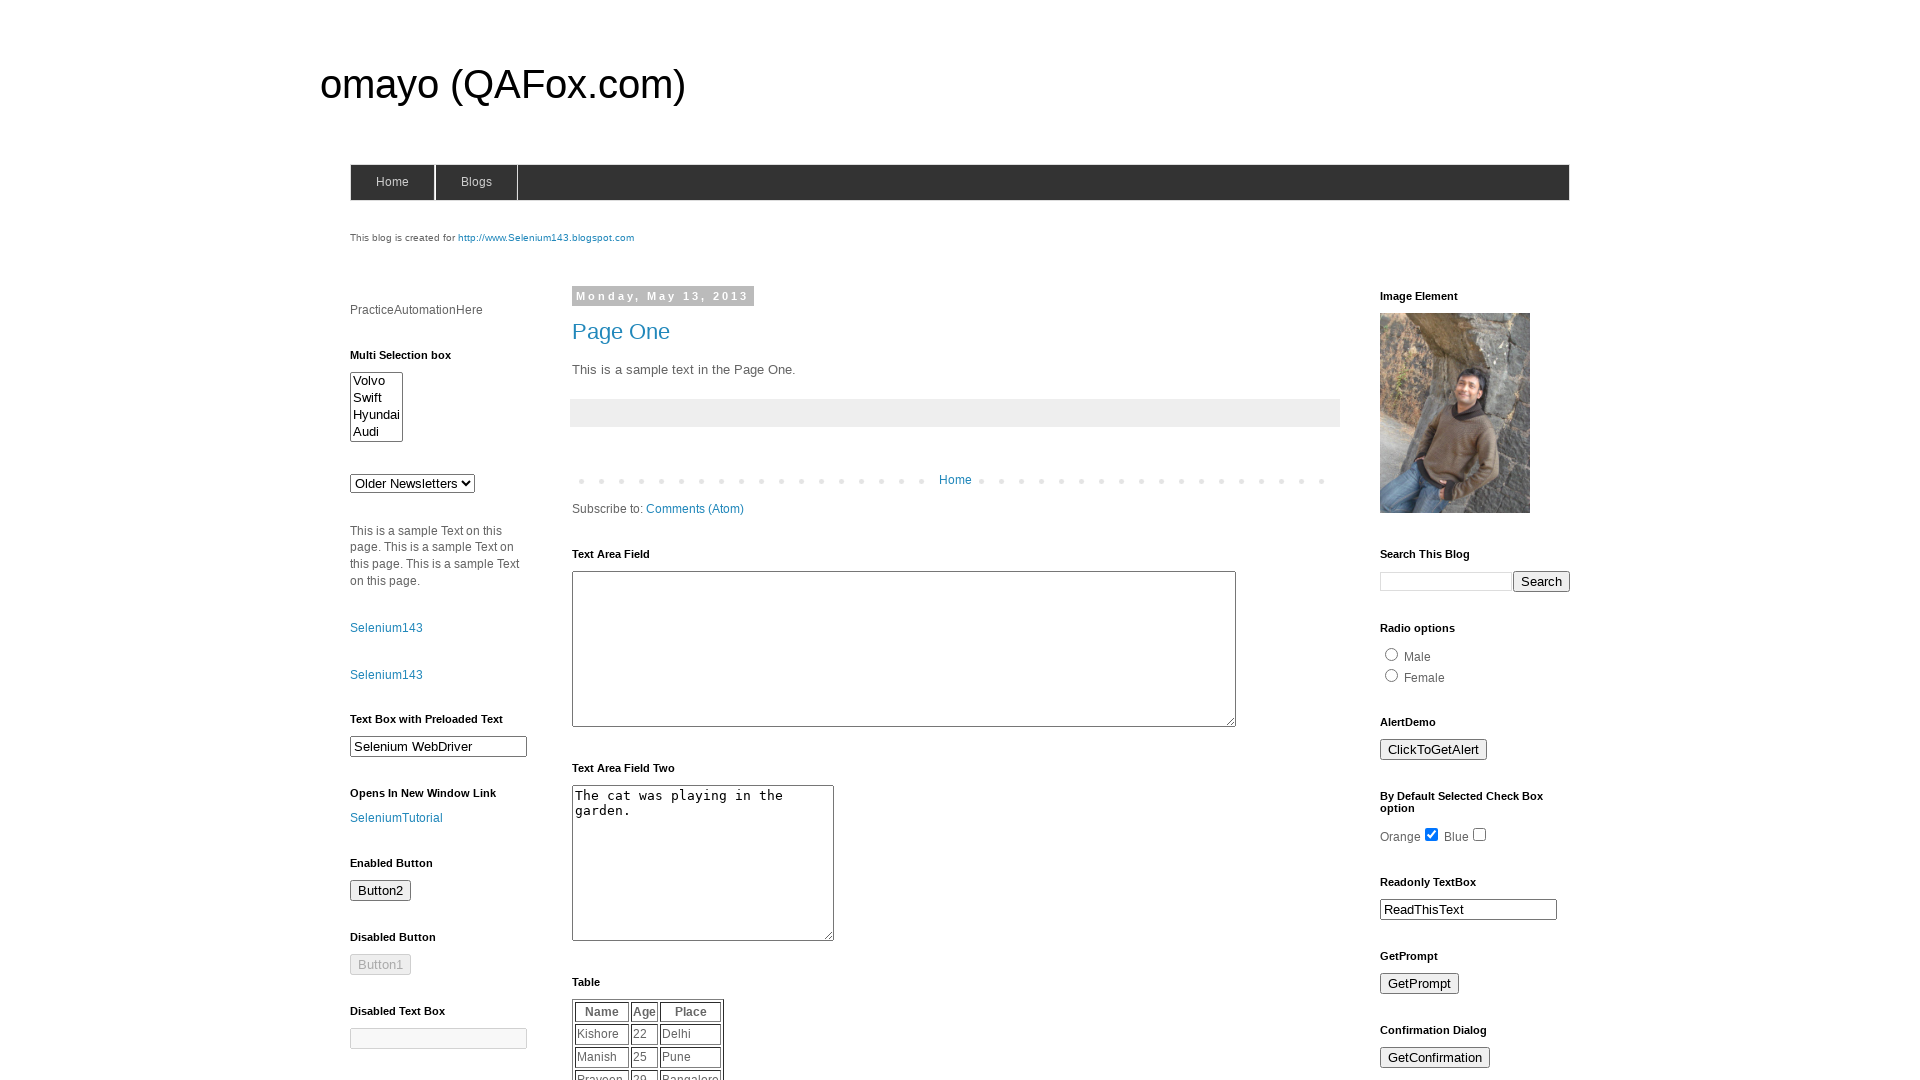

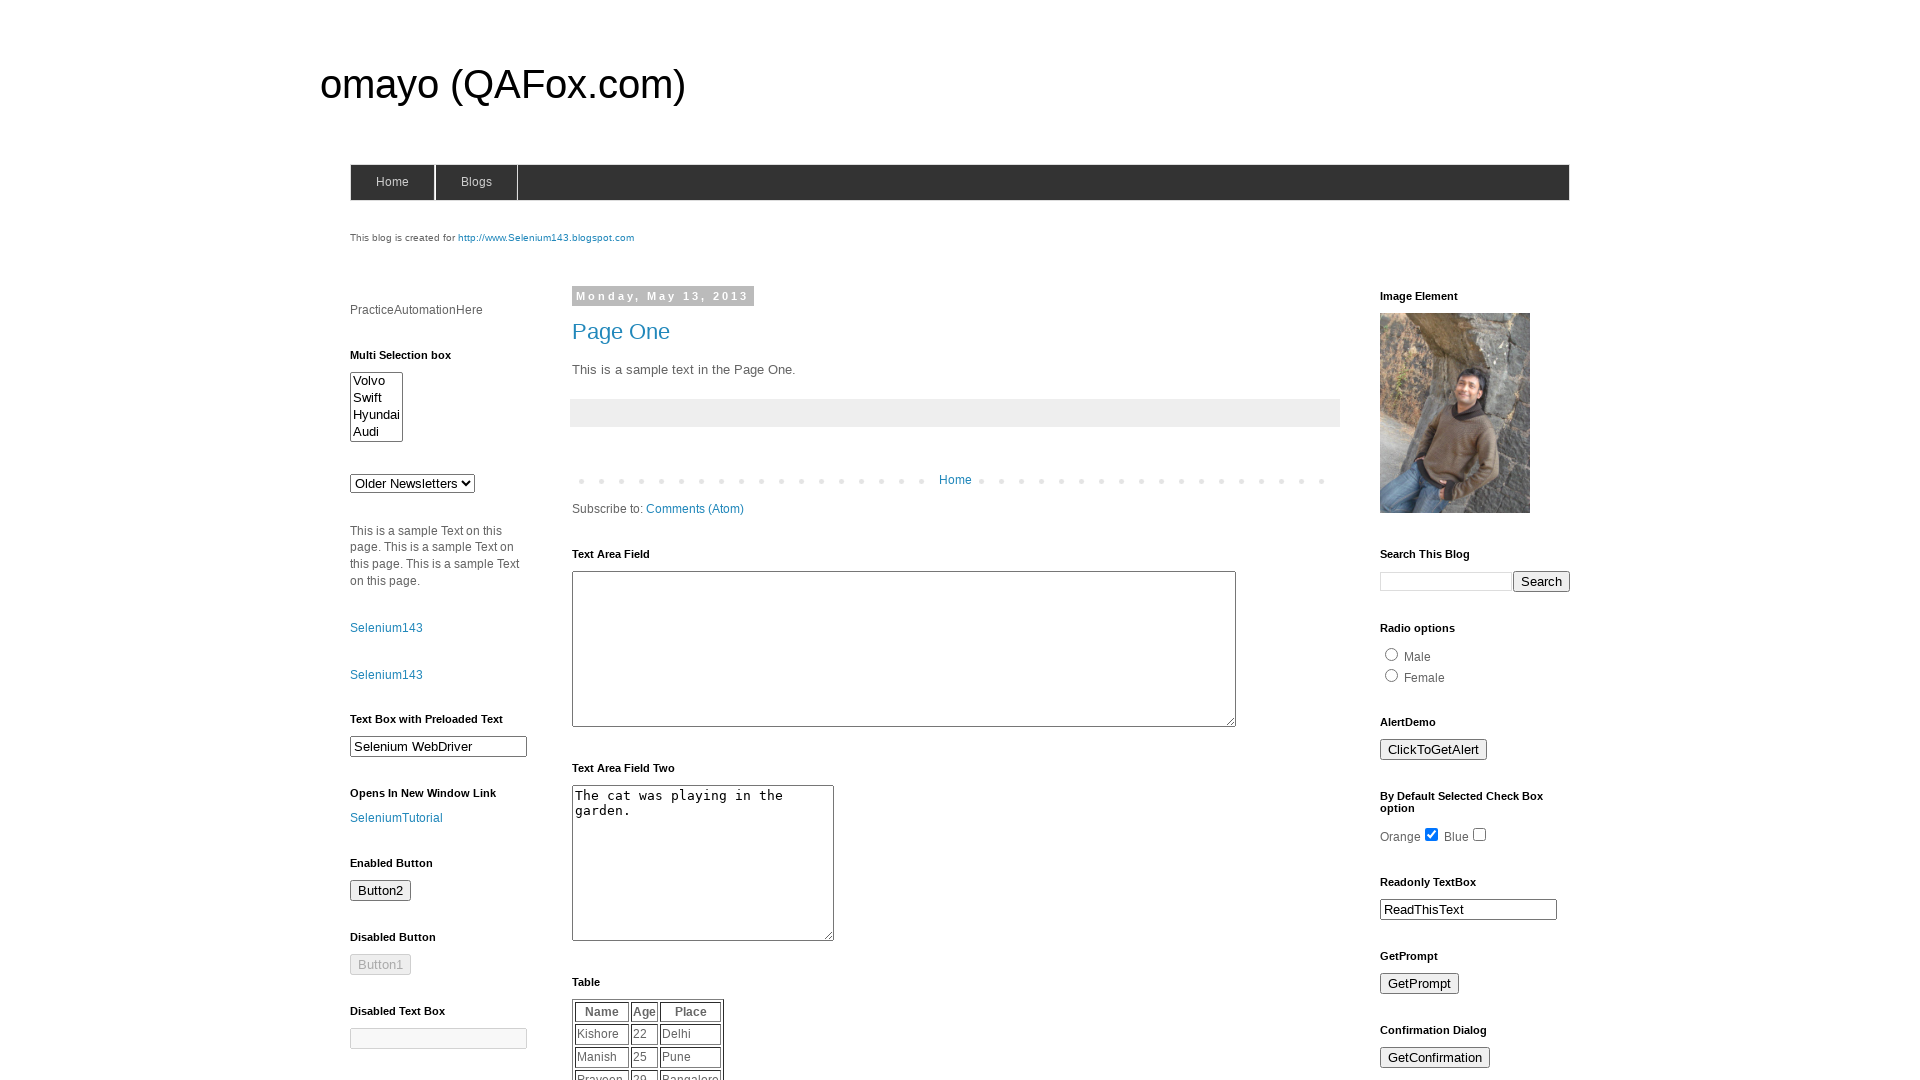